Tests multi-select dropdown by selecting all language options, verifying selections, then deselecting all and verifying deselection

Starting URL: http://practice.cydeo.com/dropdown

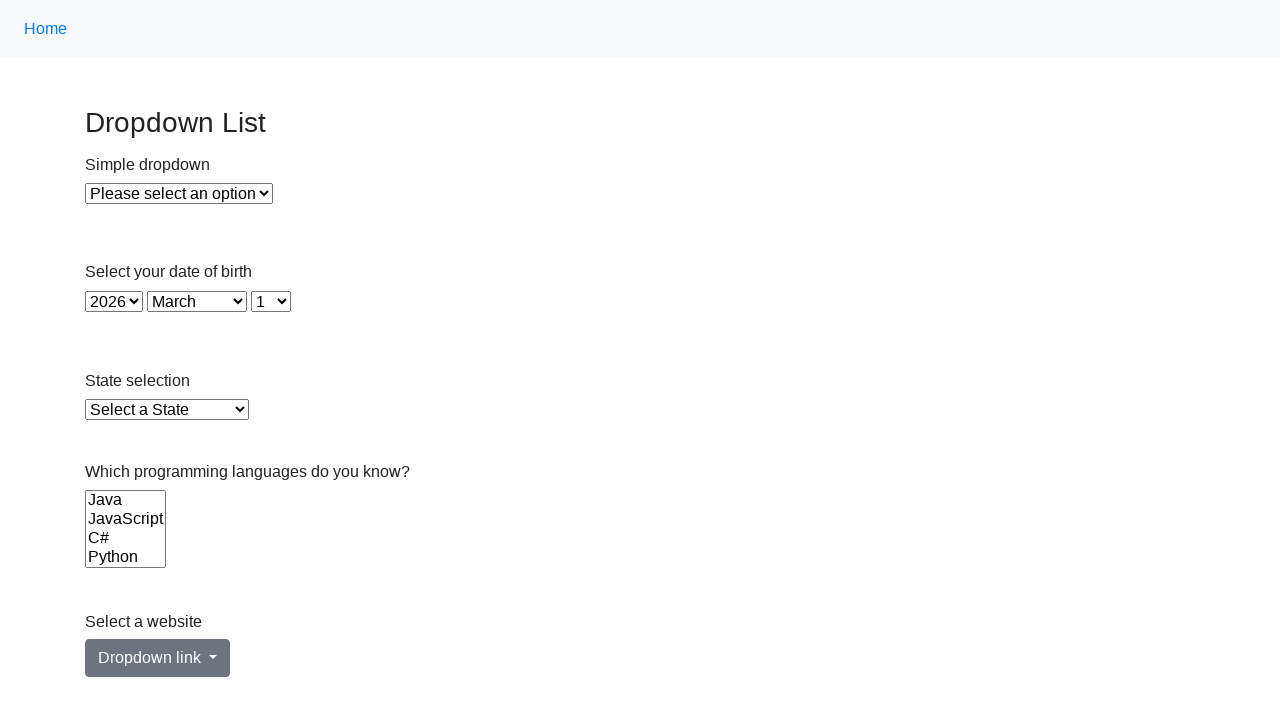

Retrieved all language options from dropdown
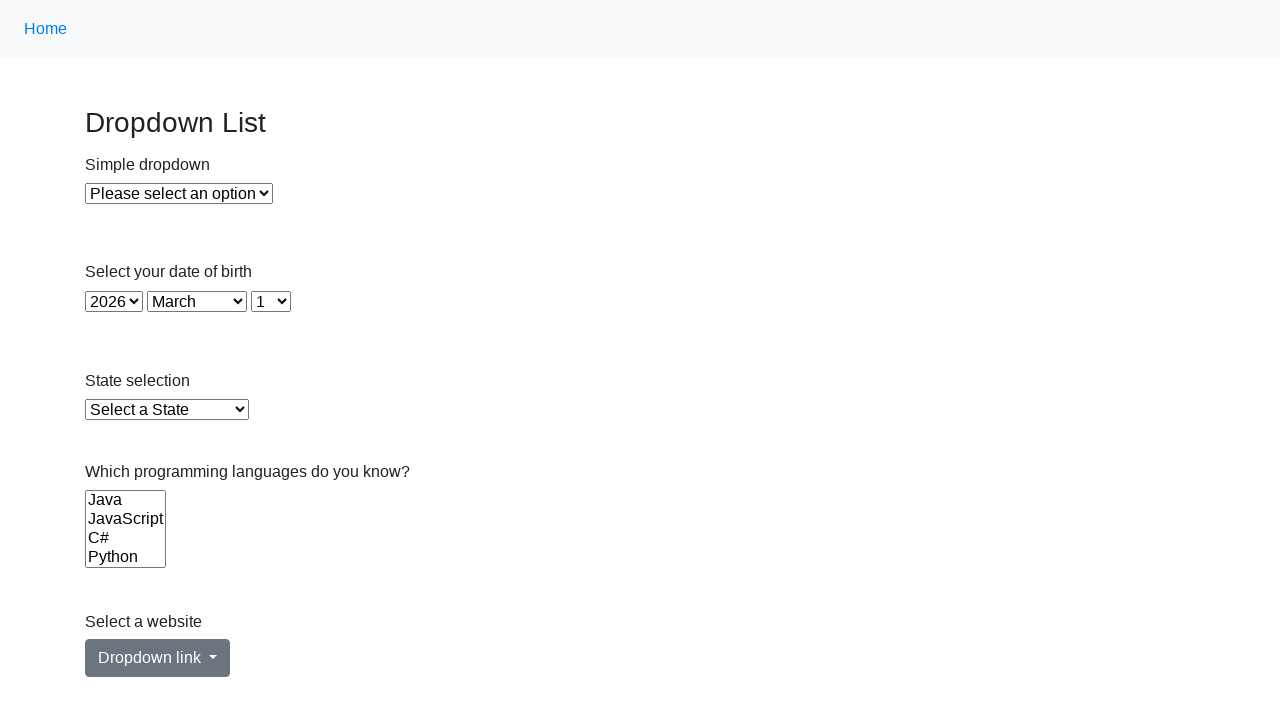

Selected language option with value 'java' on select[name='Languages']
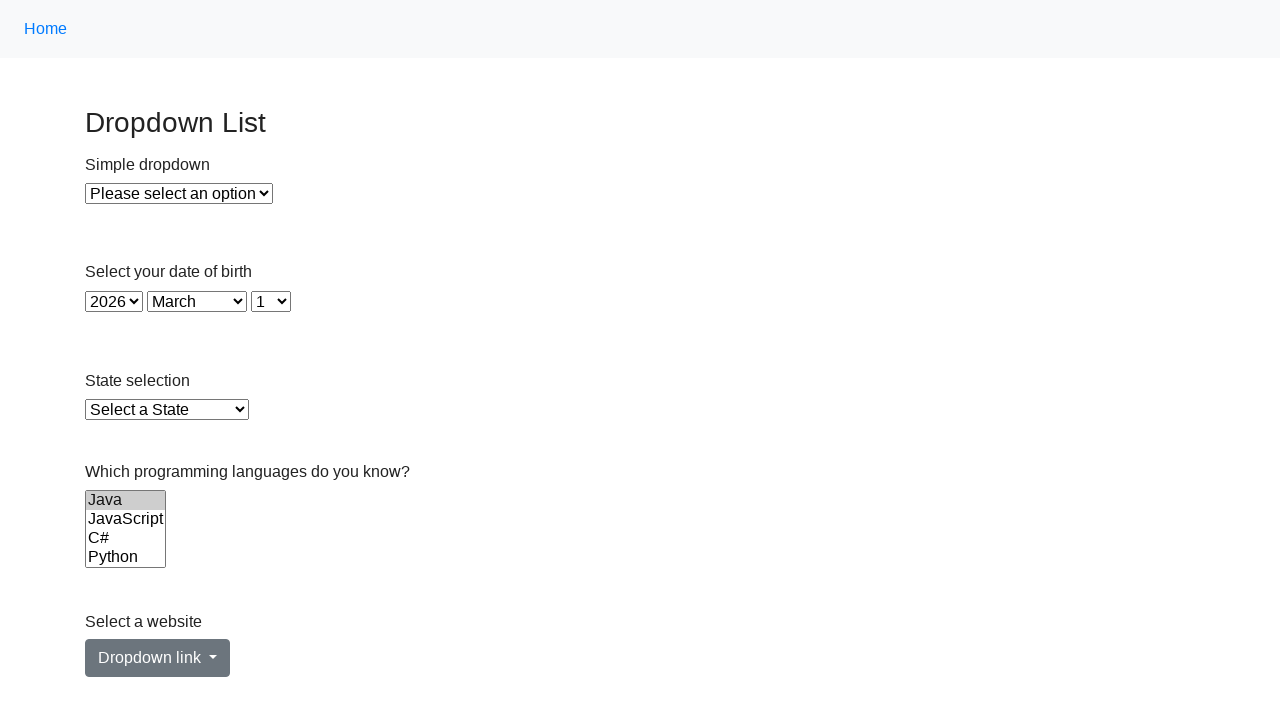

Selected language option with value 'js' on select[name='Languages']
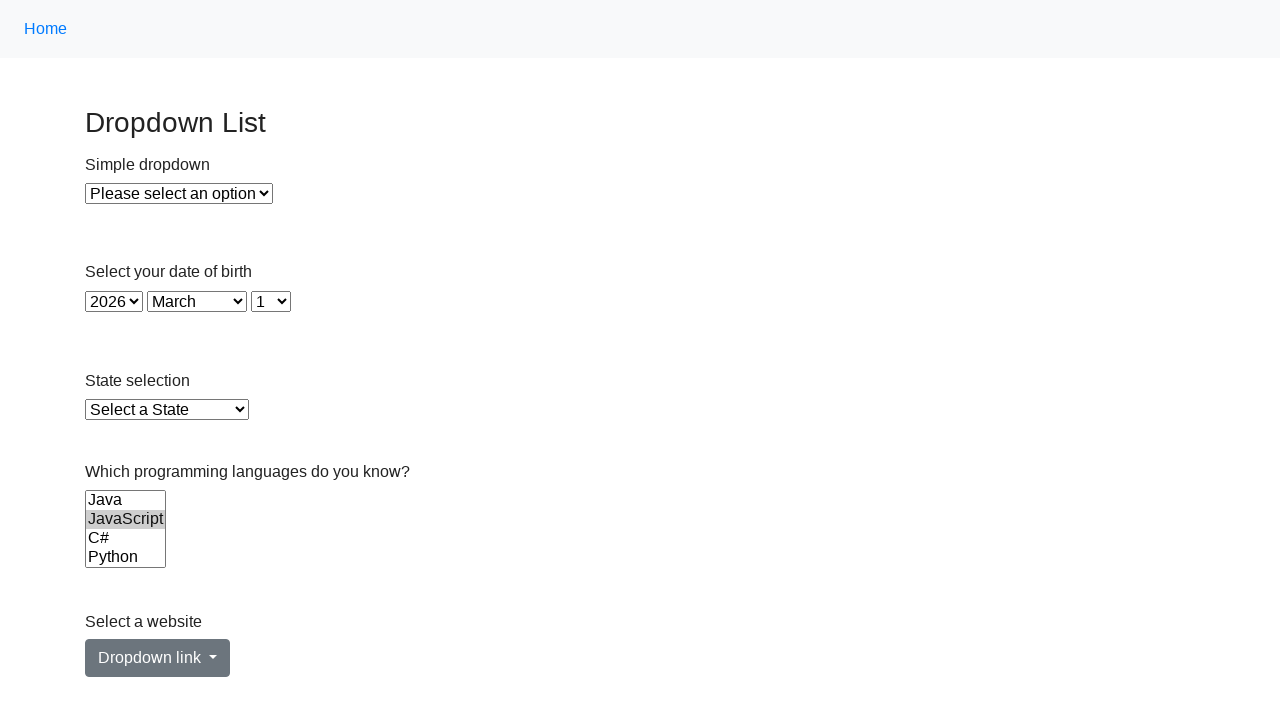

Selected language option with value 'c#' on select[name='Languages']
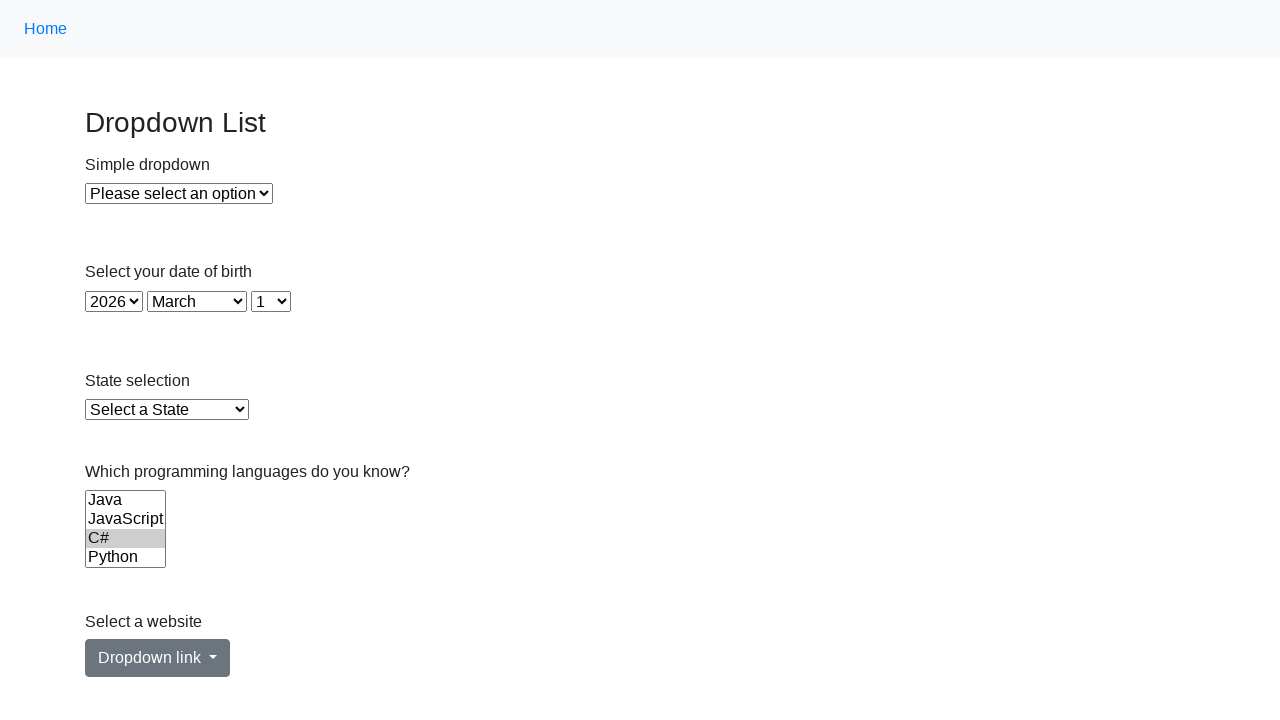

Selected language option with value 'python' on select[name='Languages']
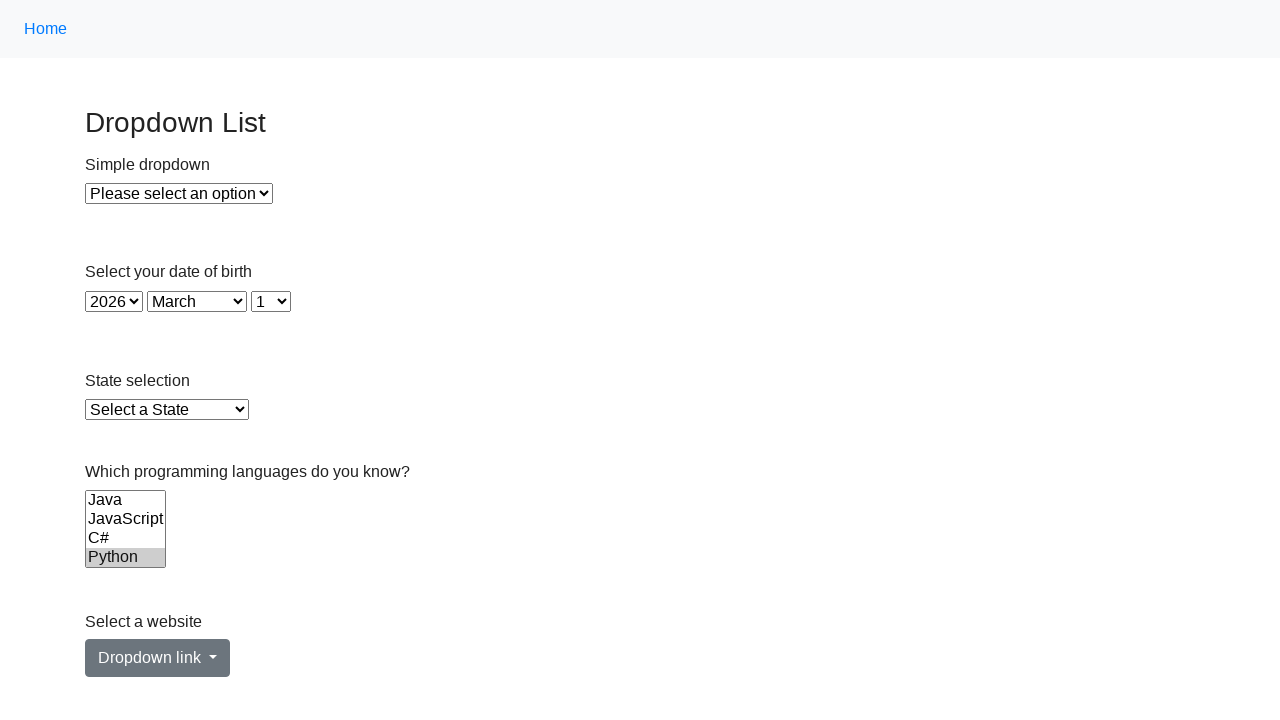

Selected language option with value 'ruby' on select[name='Languages']
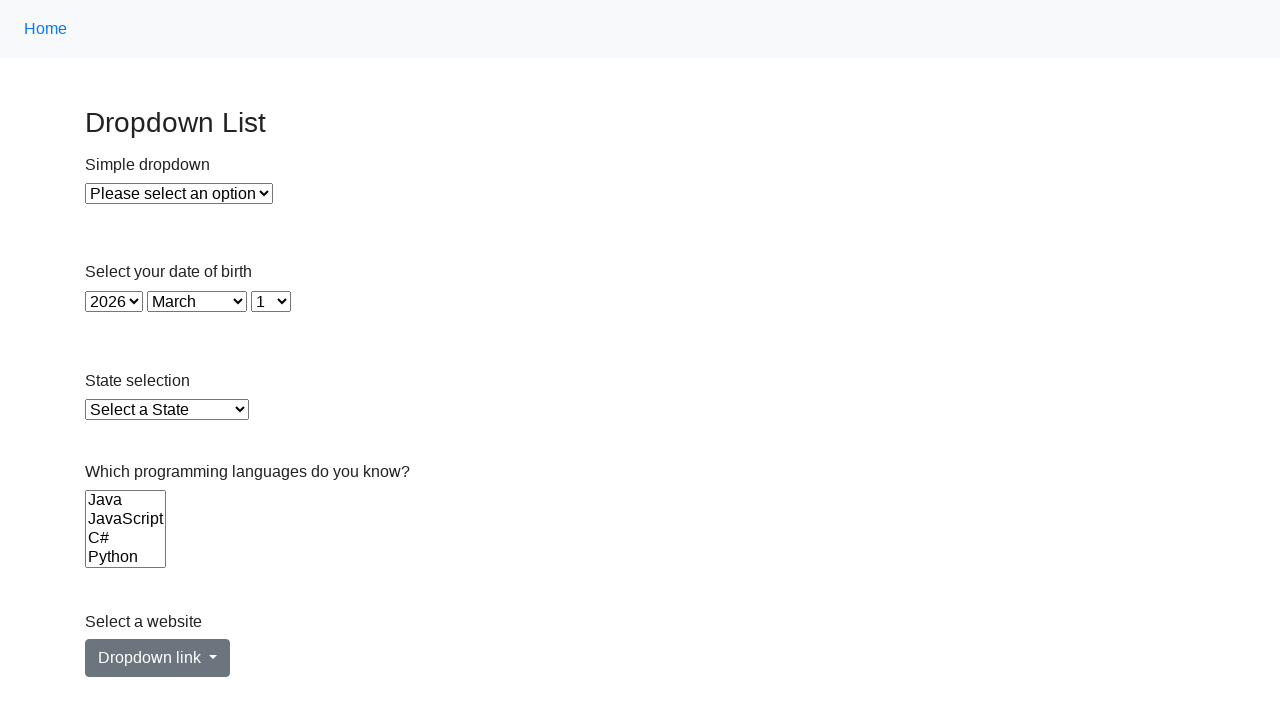

Selected language option with value 'c' on select[name='Languages']
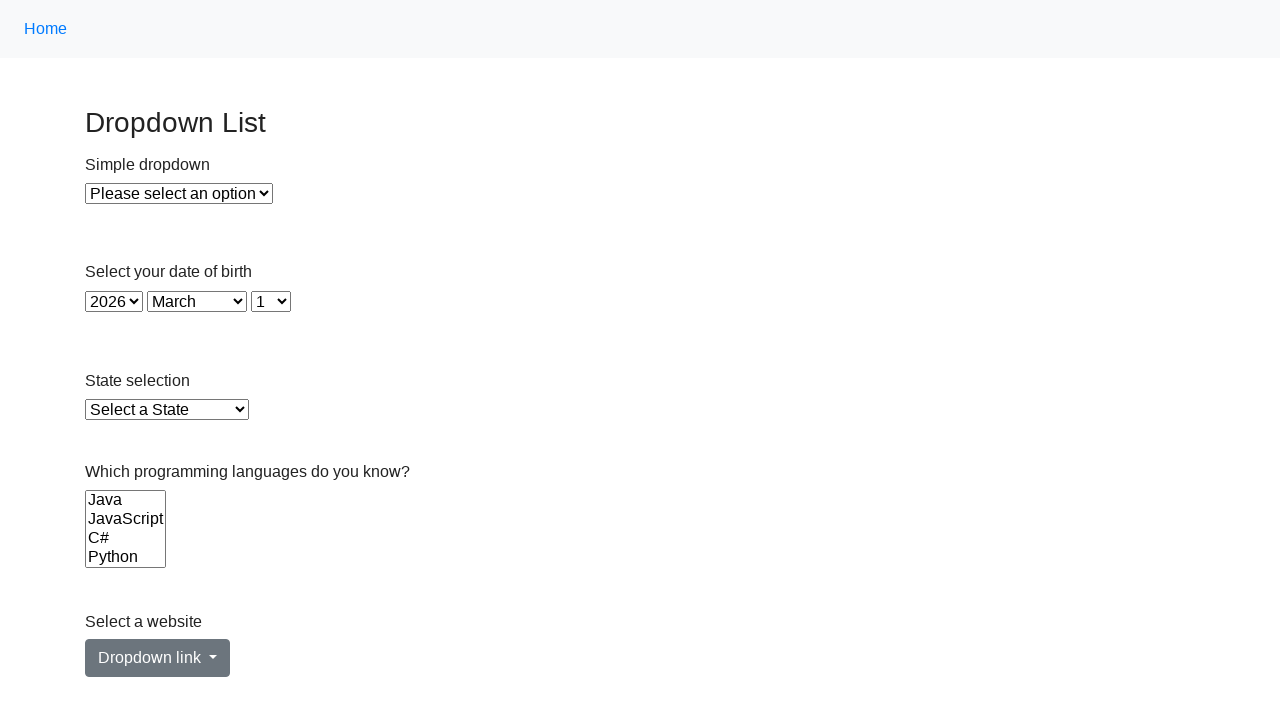

Retrieved all currently selected language options
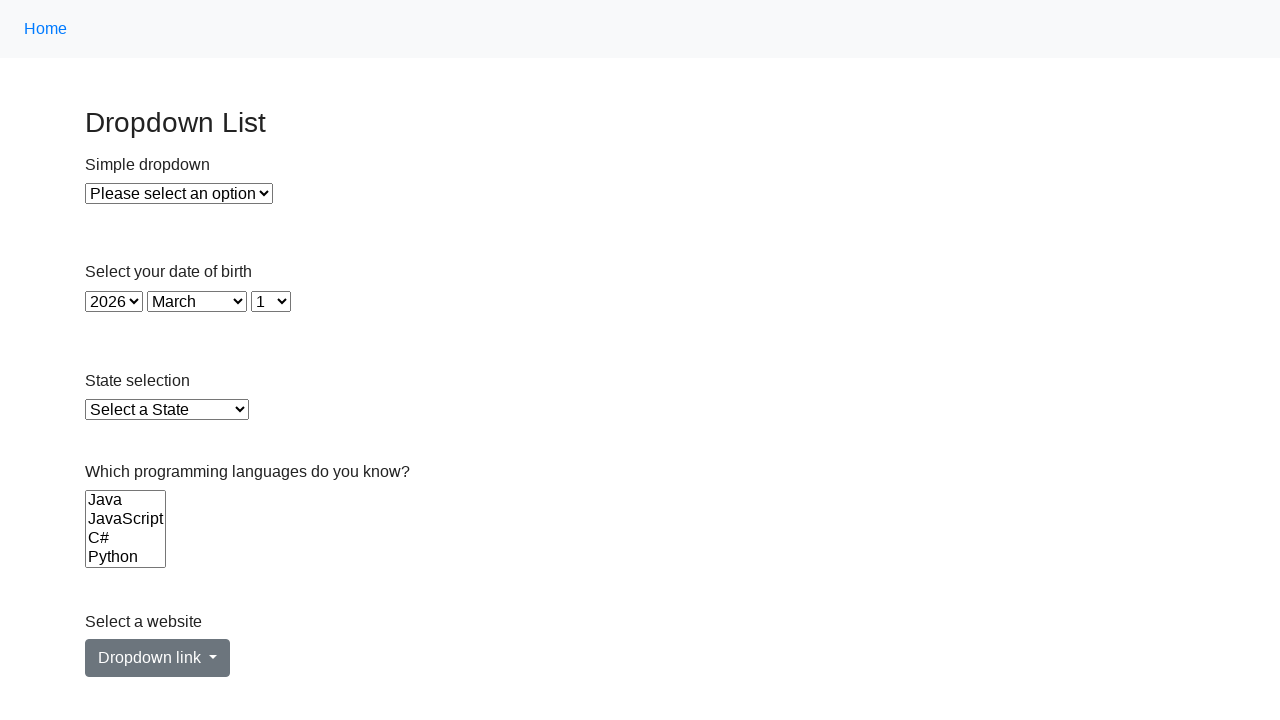

Printed selected option: C
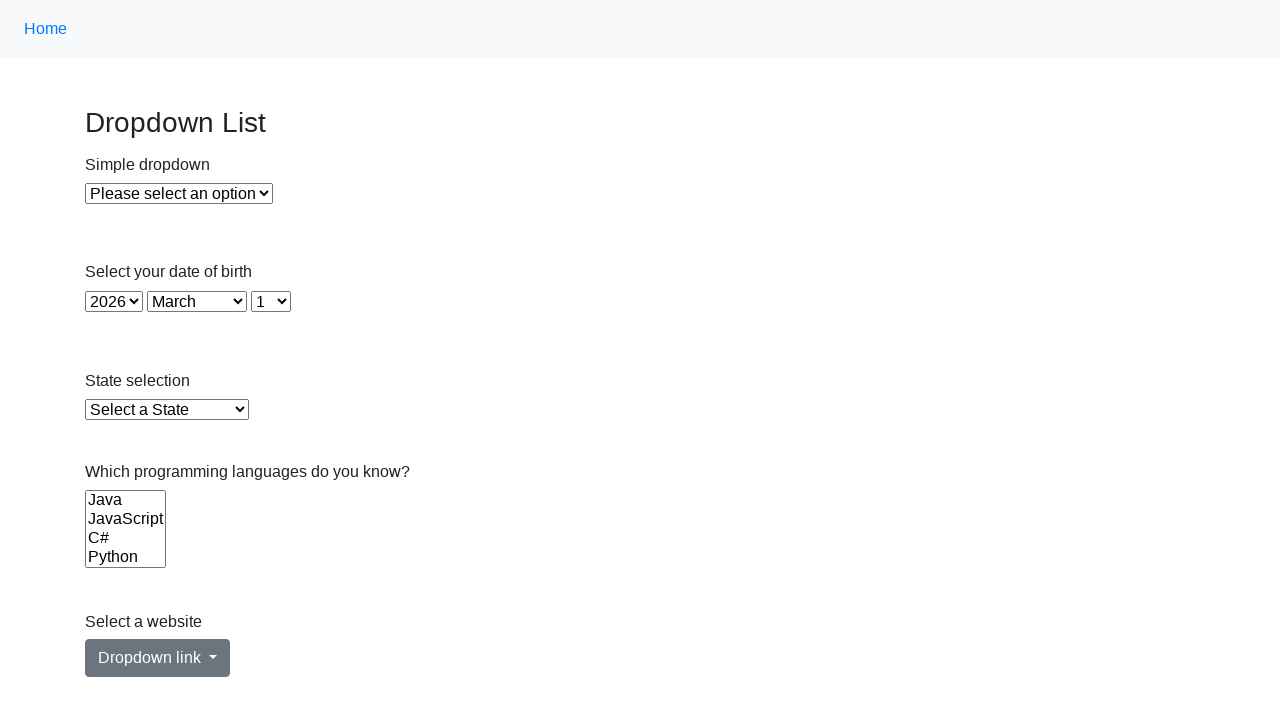

Deselected all language options using JavaScript
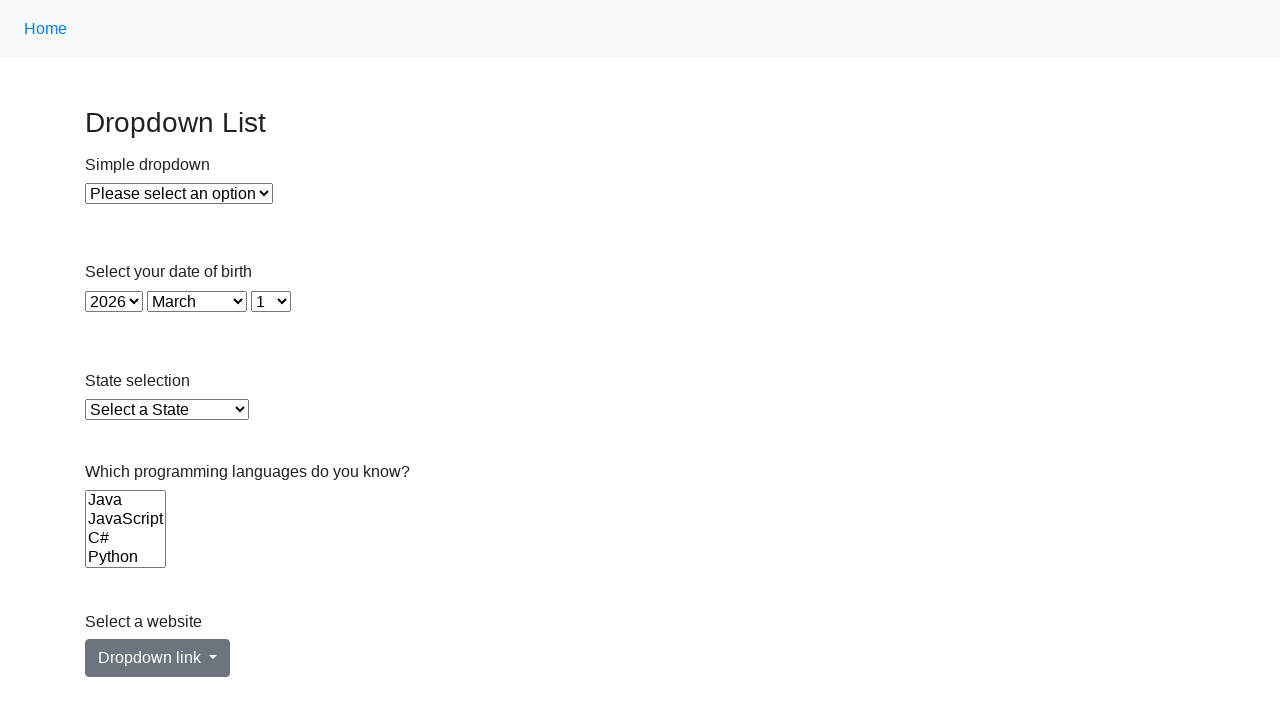

Counted remaining selected options after deselection
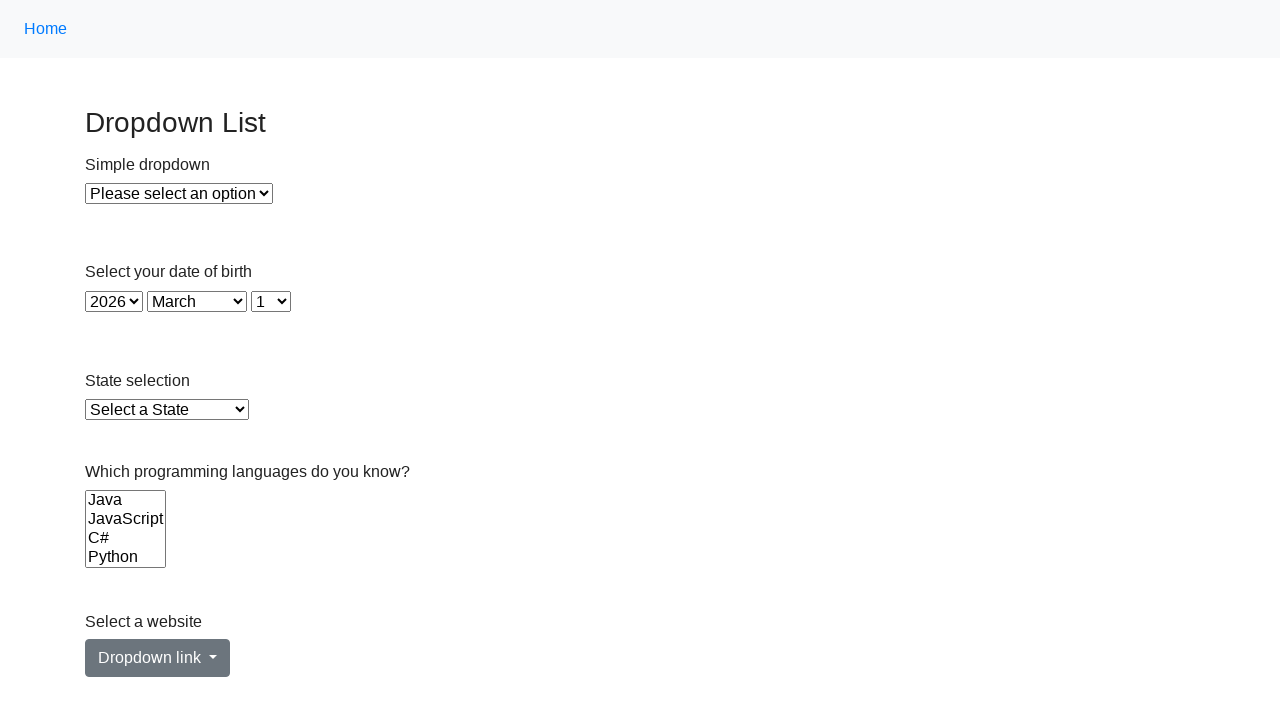

Verified that all language options were successfully deselected
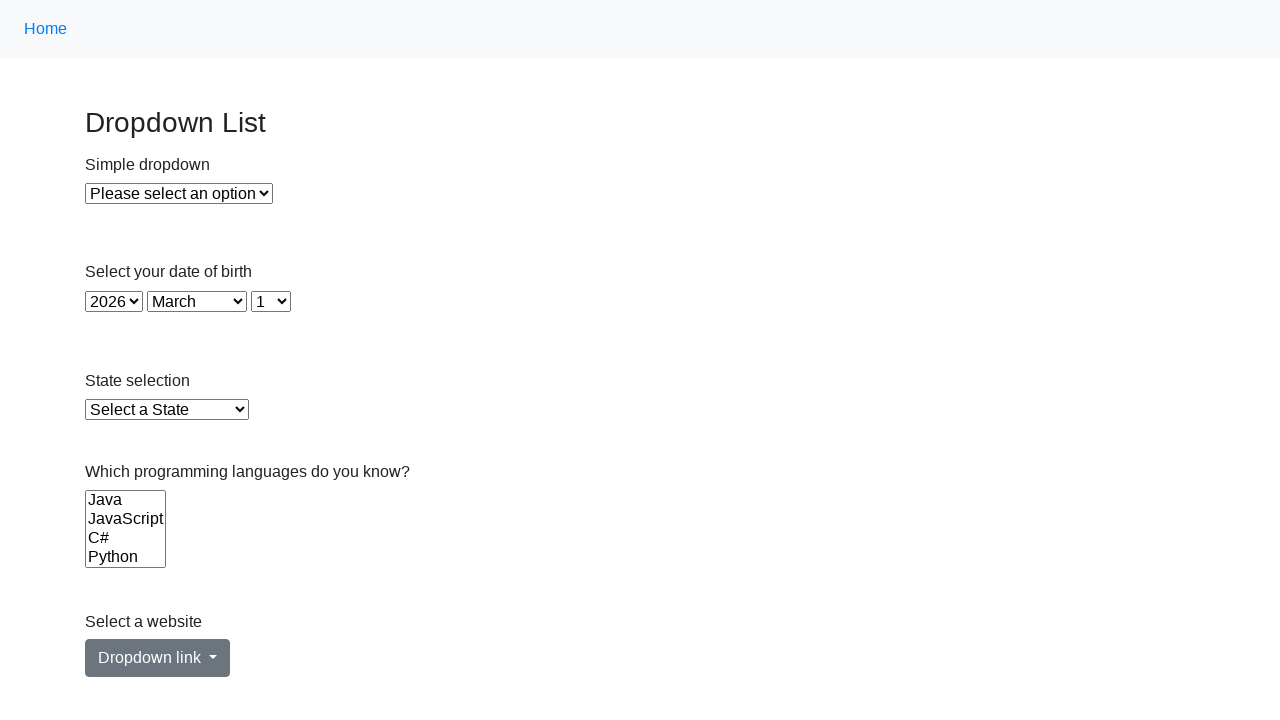

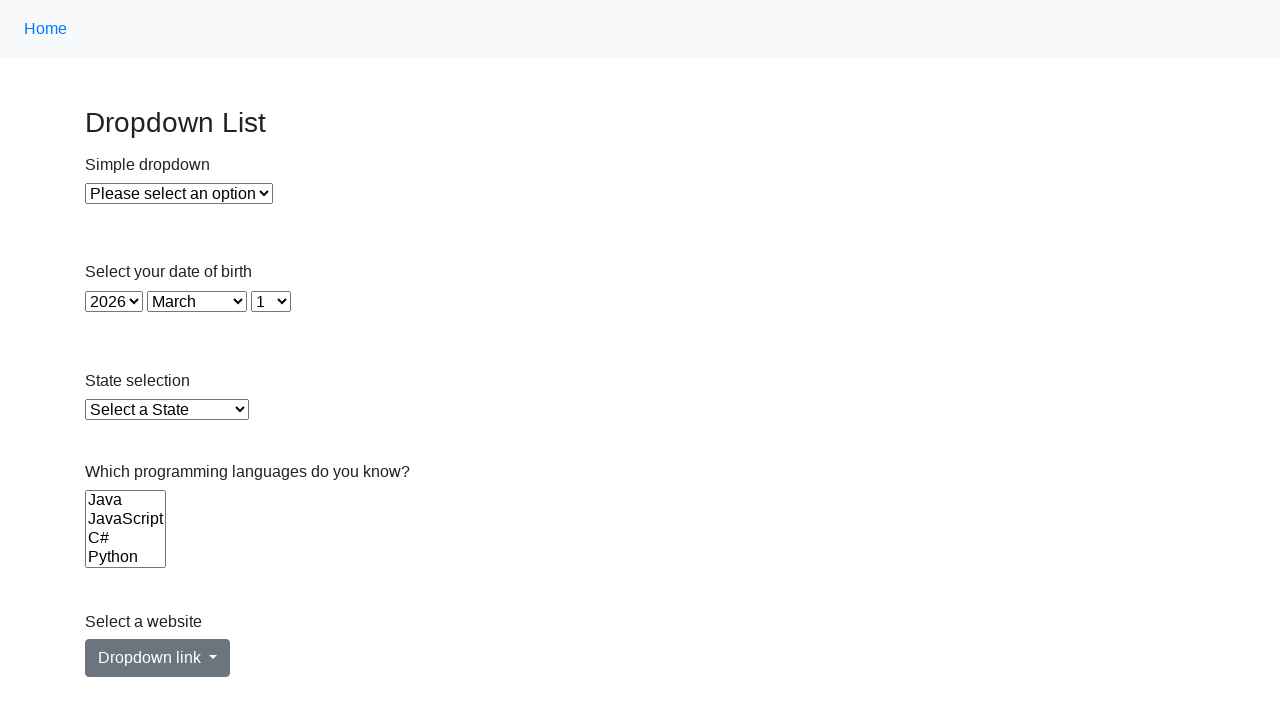